Tests navigation through all menu sections (History, Team, Contact, Menu) by clicking each button and verifying the URL changes correctly, then navigating back.

Starting URL: https://mr-usackiy.github.io/amici-D-italia/index.html#

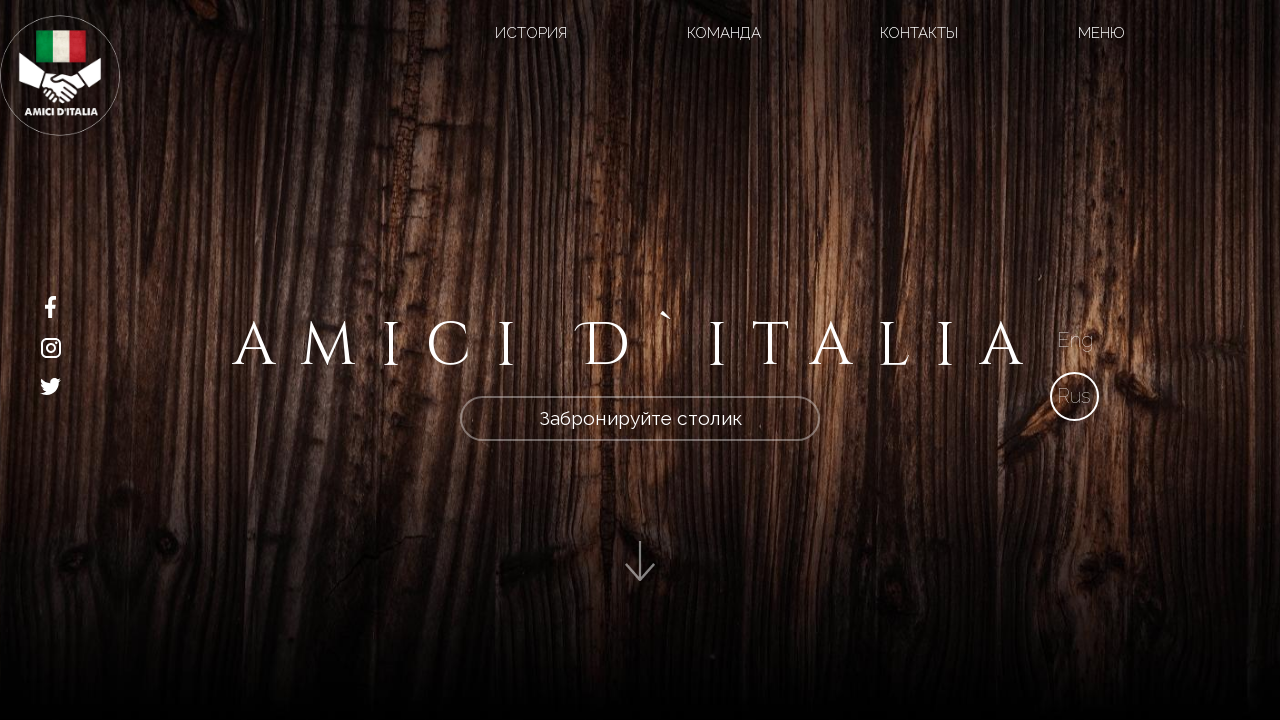

Clicked History button at (531, 33) on xpath=/html/body/div[2]/header/div/div[2]/ul/li[1]/a
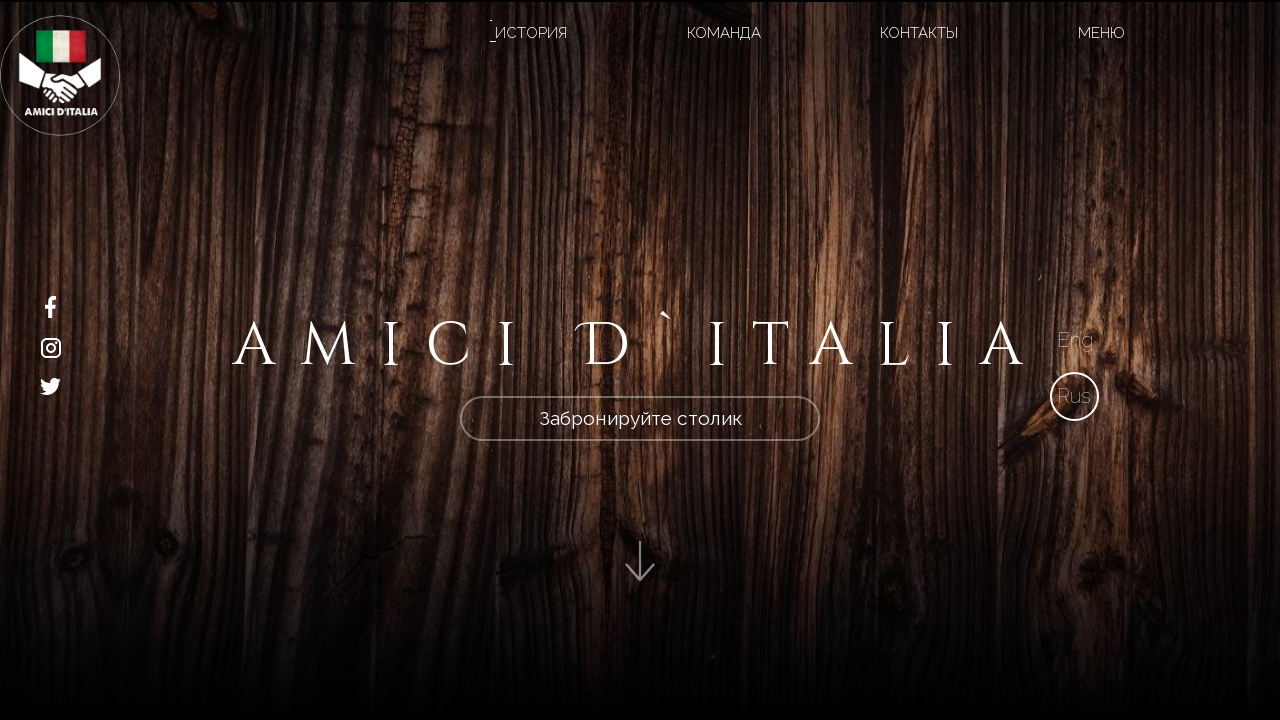

Verified navigation to History section (URL: index.html#section-2)
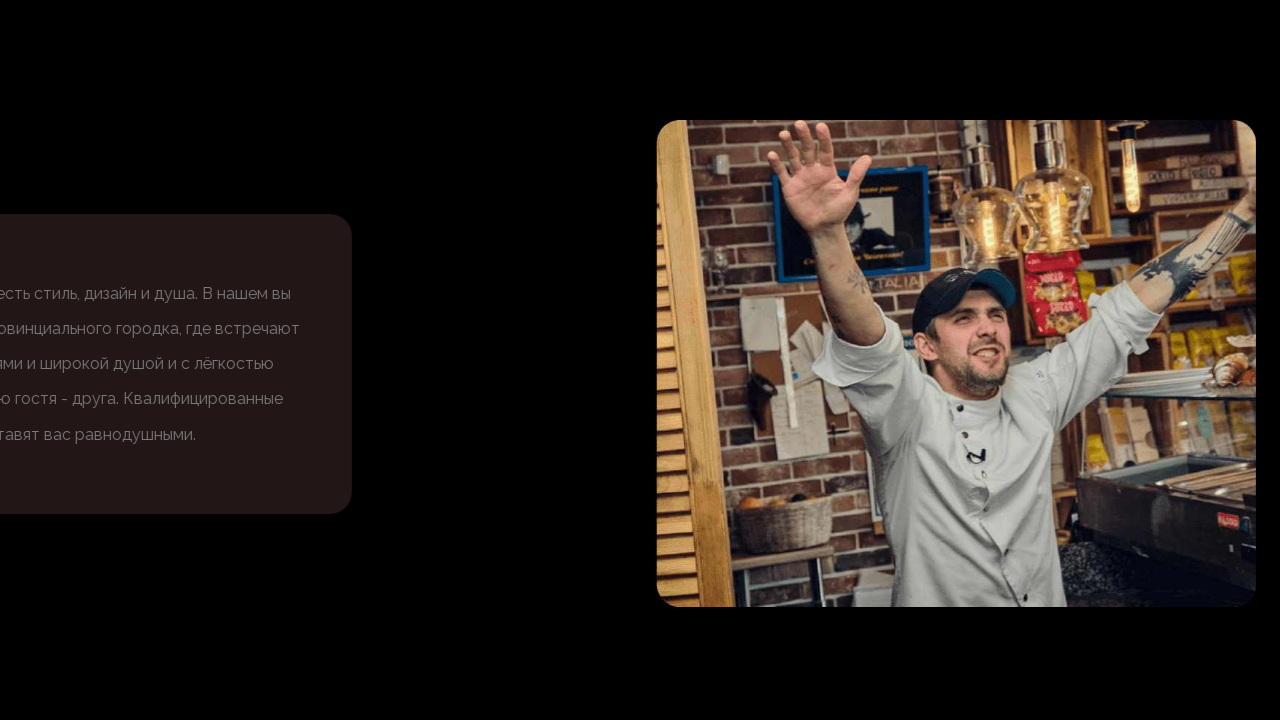

Navigated back from History section
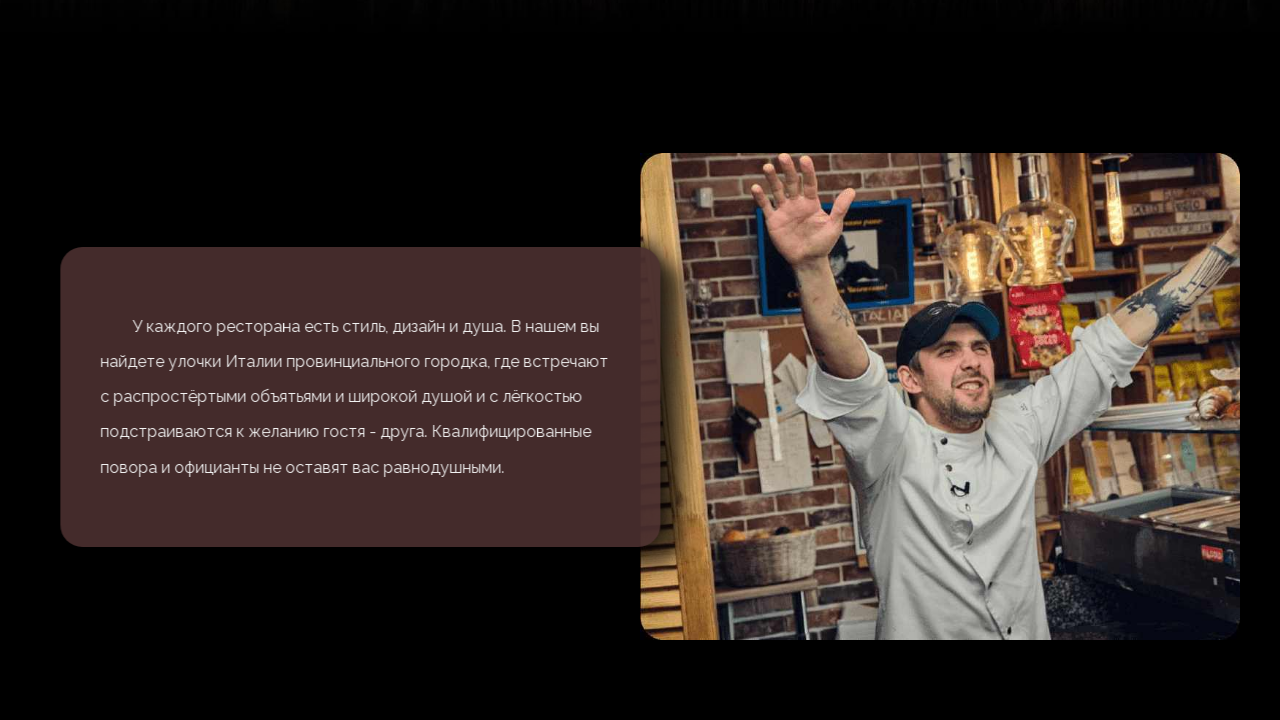

Clicked Team button at (724, 33) on xpath=//a[@href='#section-4']
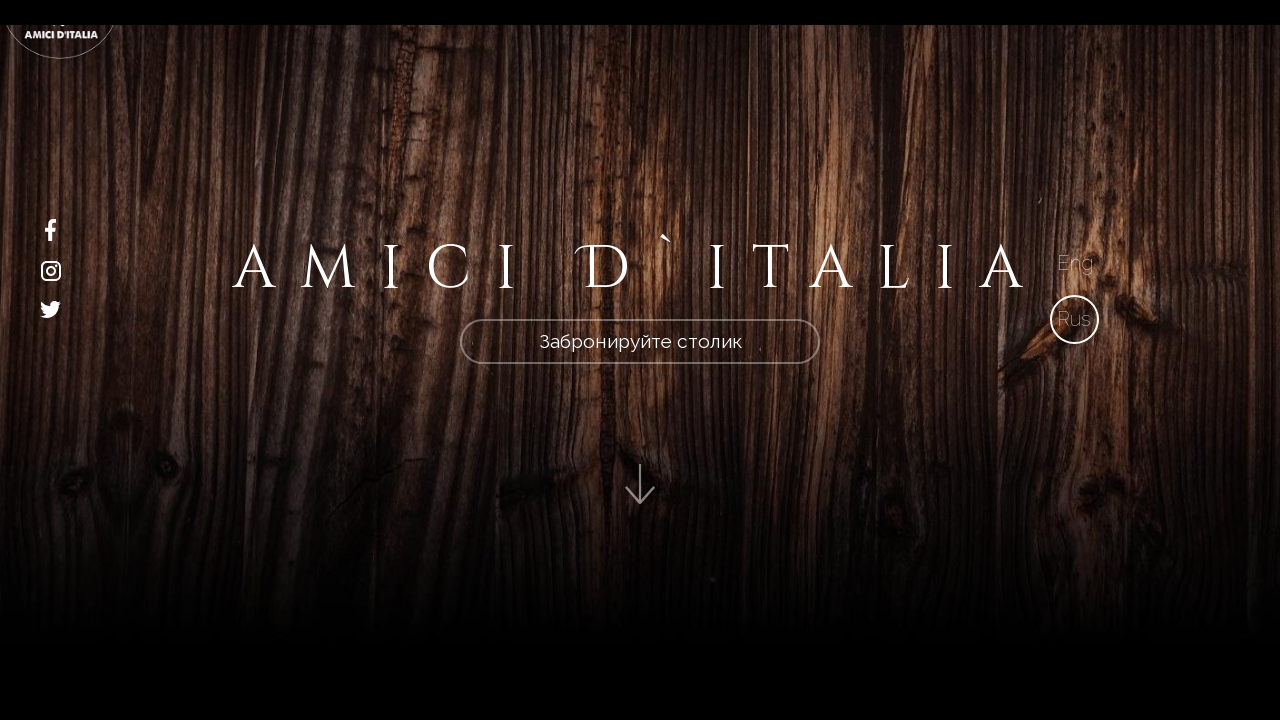

Verified navigation to Team section (URL: index.html#section-4)
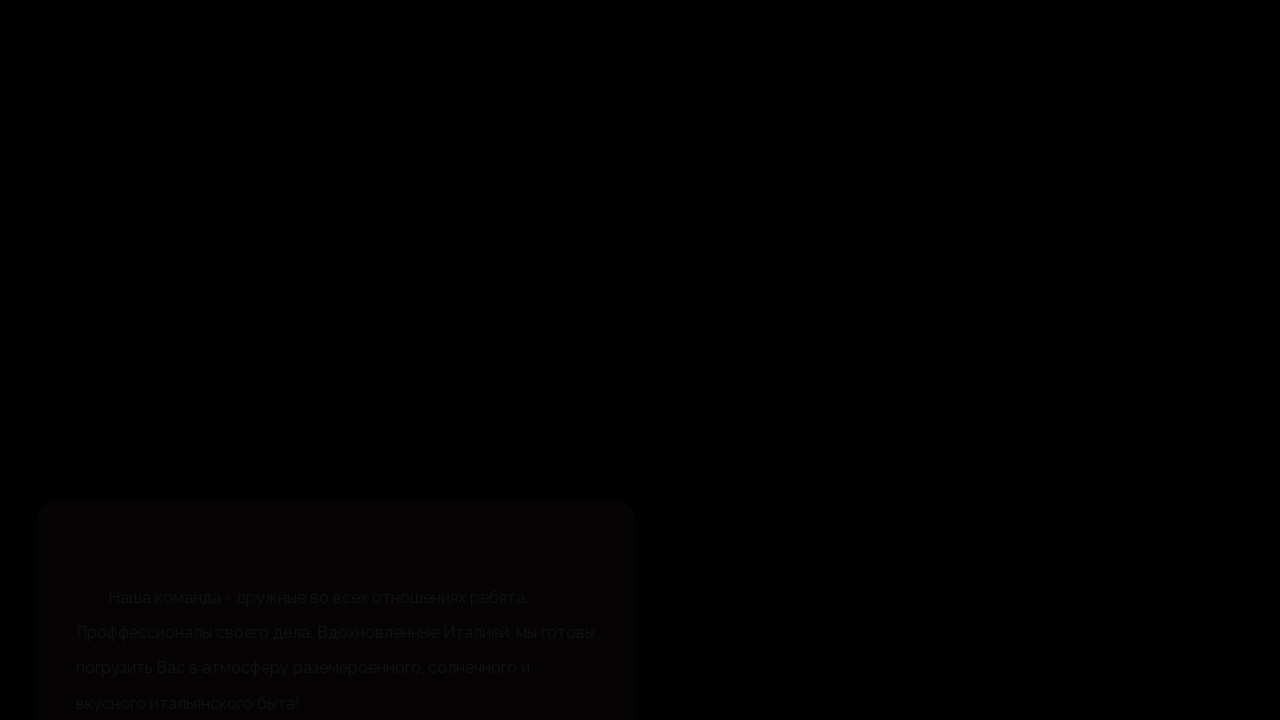

Navigated back from Team section
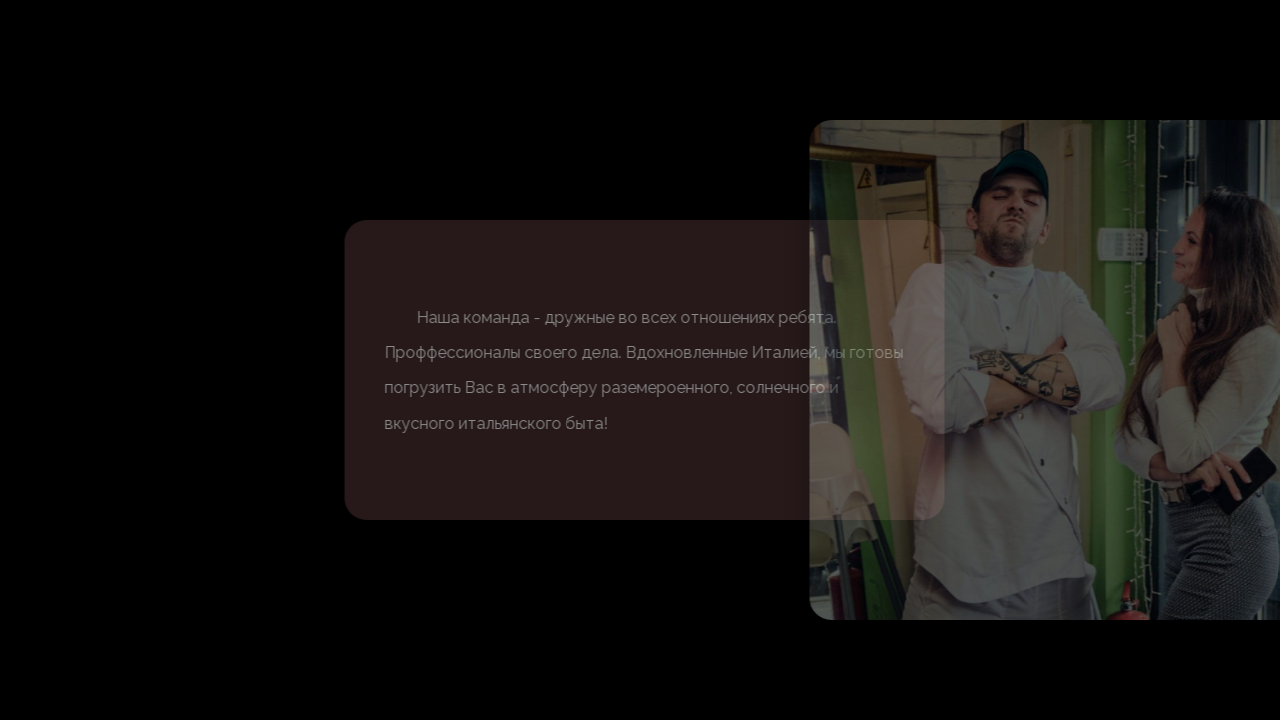

Clicked Contact button at (919, 33) on xpath=//a[@href='#footer']
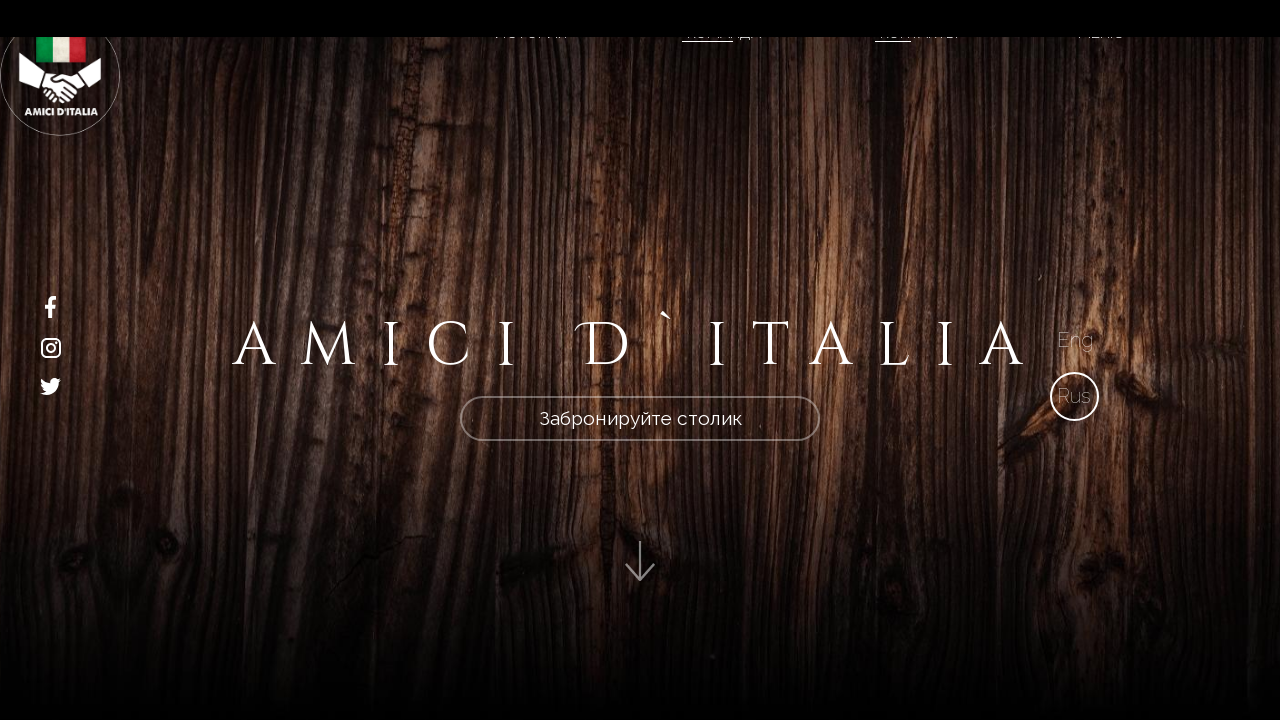

Verified navigation to Contact section (URL: index.html#footer)
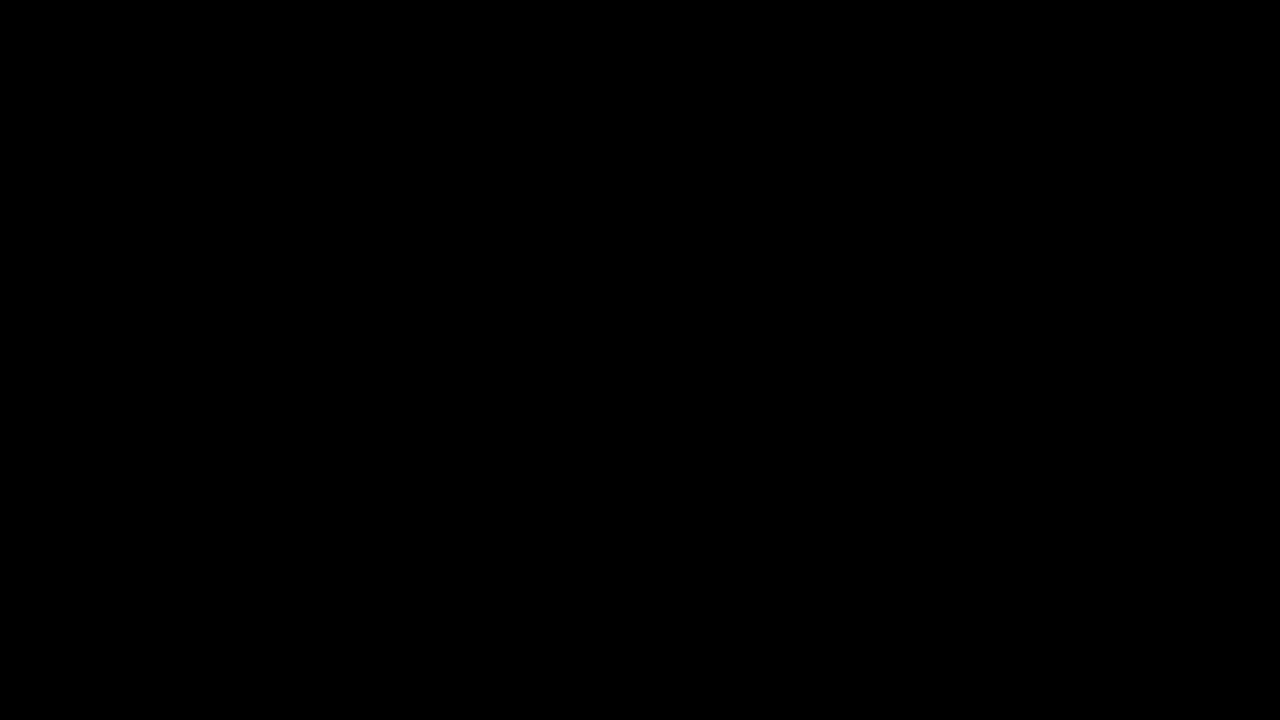

Navigated back from Contact section
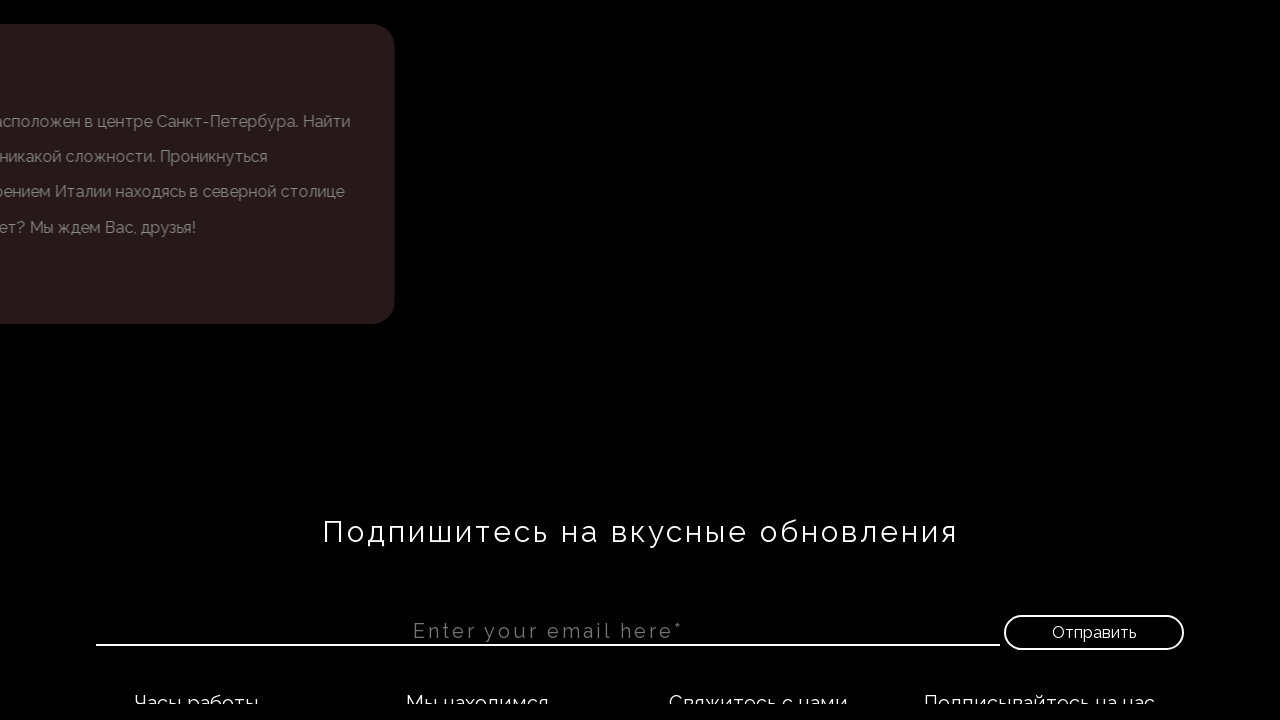

Clicked Menu button at (1101, 33) on xpath=//a[@href='#menu__2']
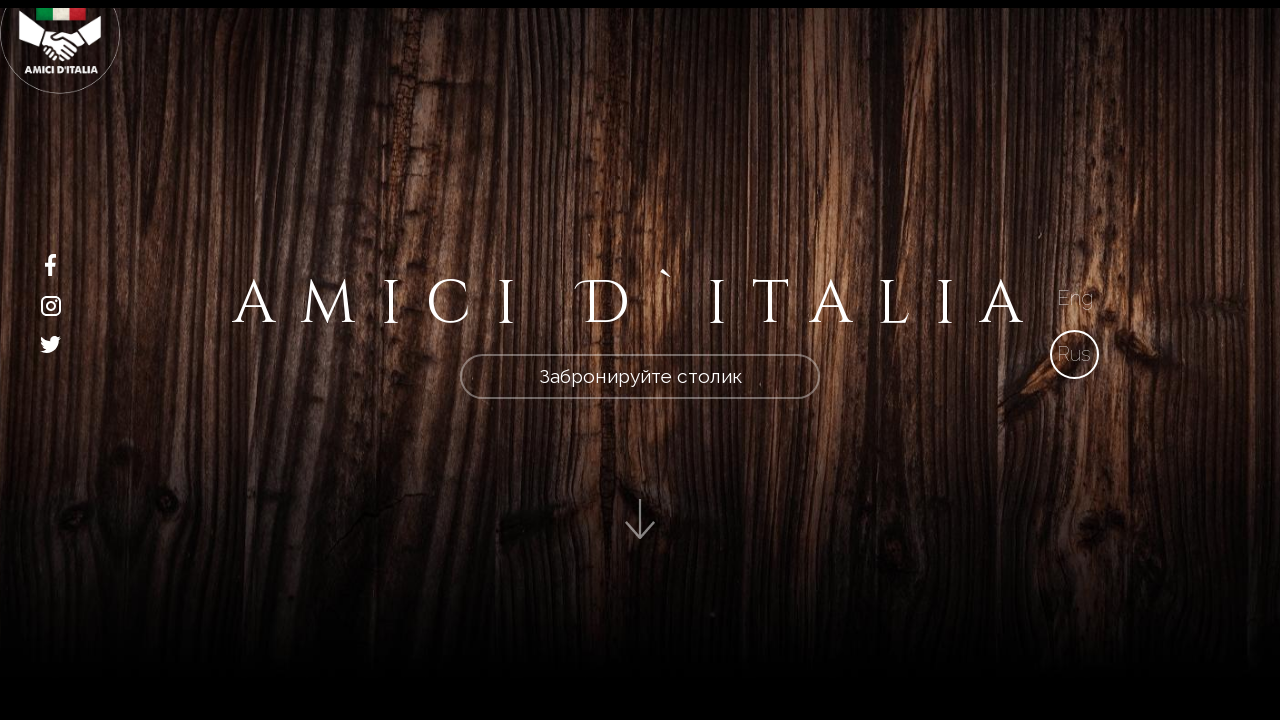

Verified navigation to Menu section (URL: index.html#menu__2)
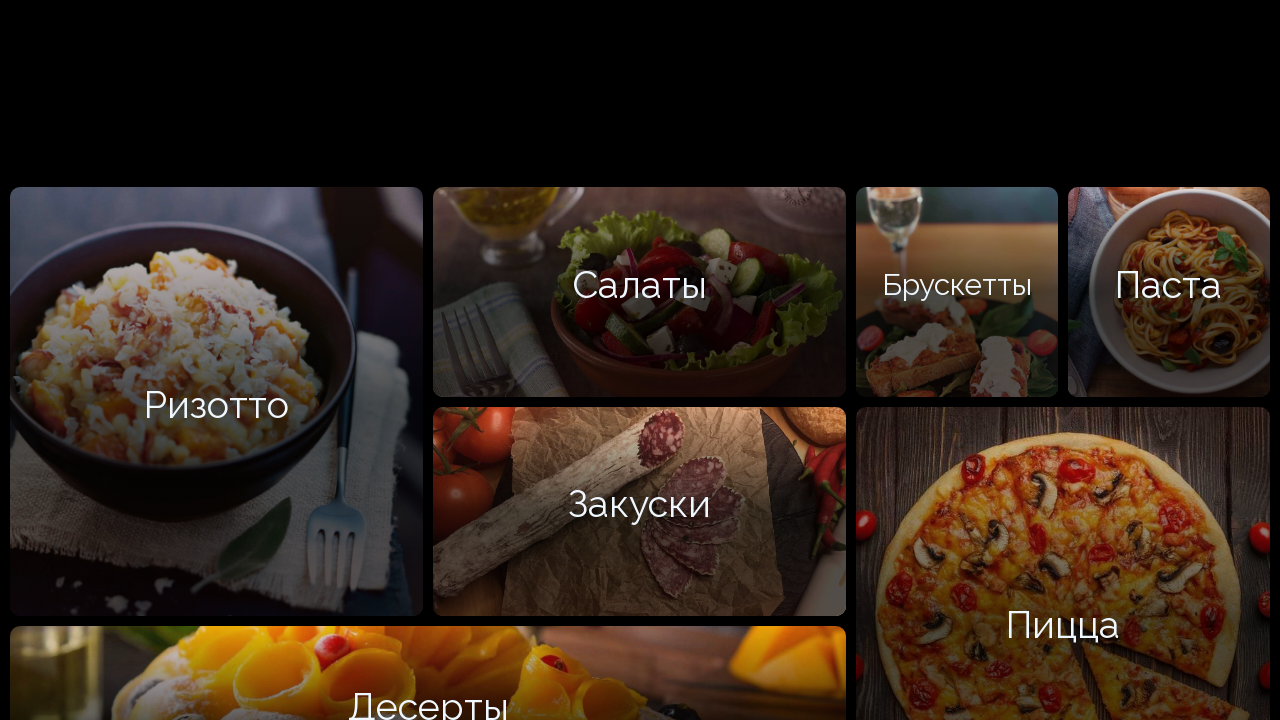

Navigated back from Menu section
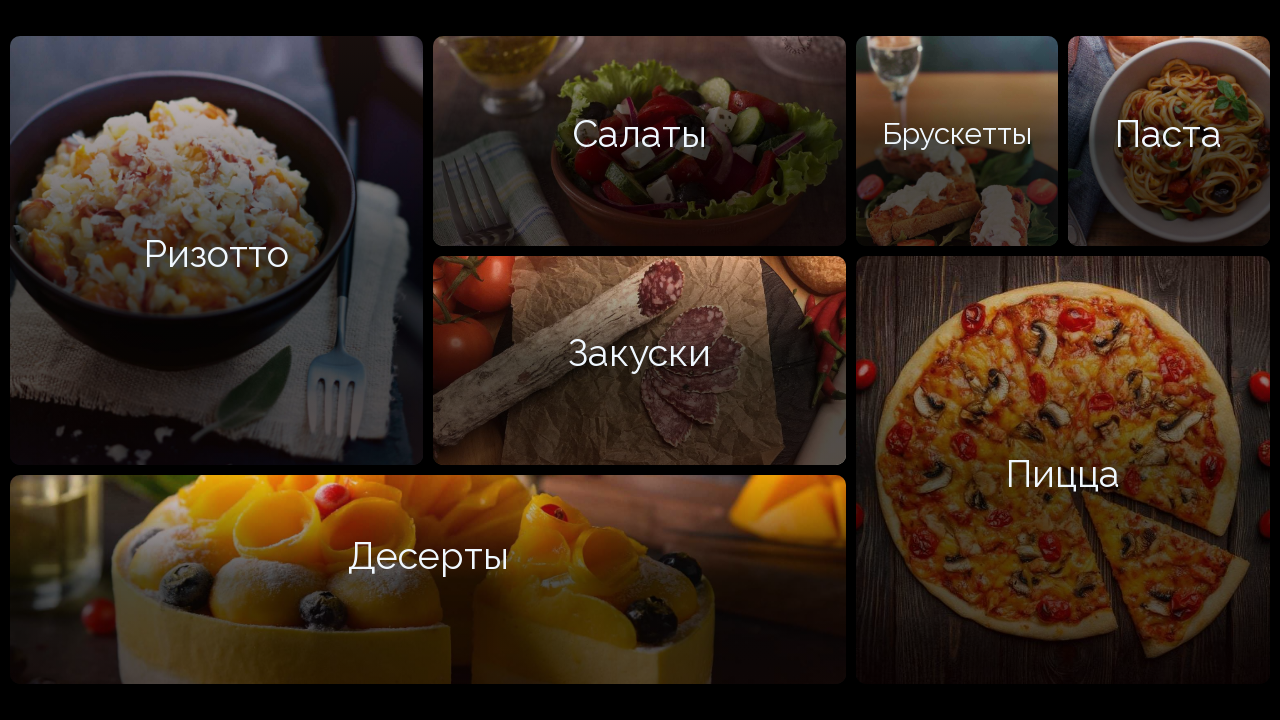

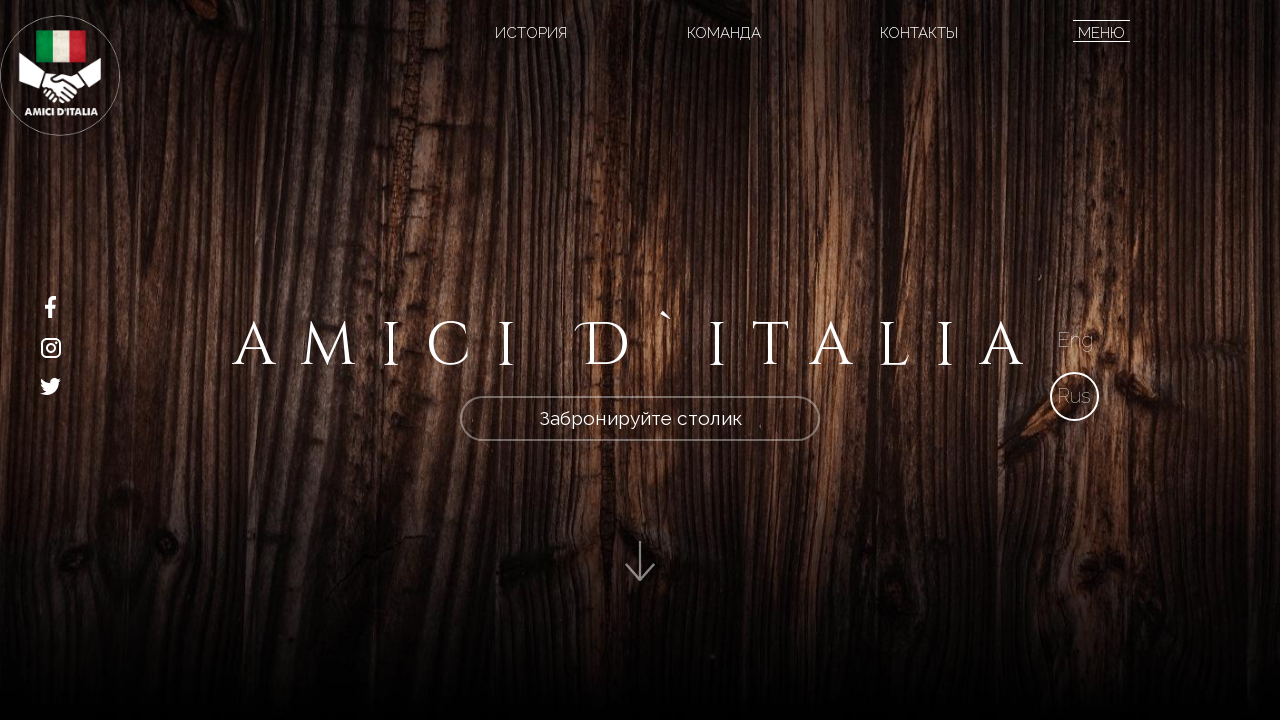